Tests JavaScript alert handling by clicking the JS Confirm button and dismissing the confirmation dialog

Starting URL: https://the-internet.herokuapp.com/javascript_alerts

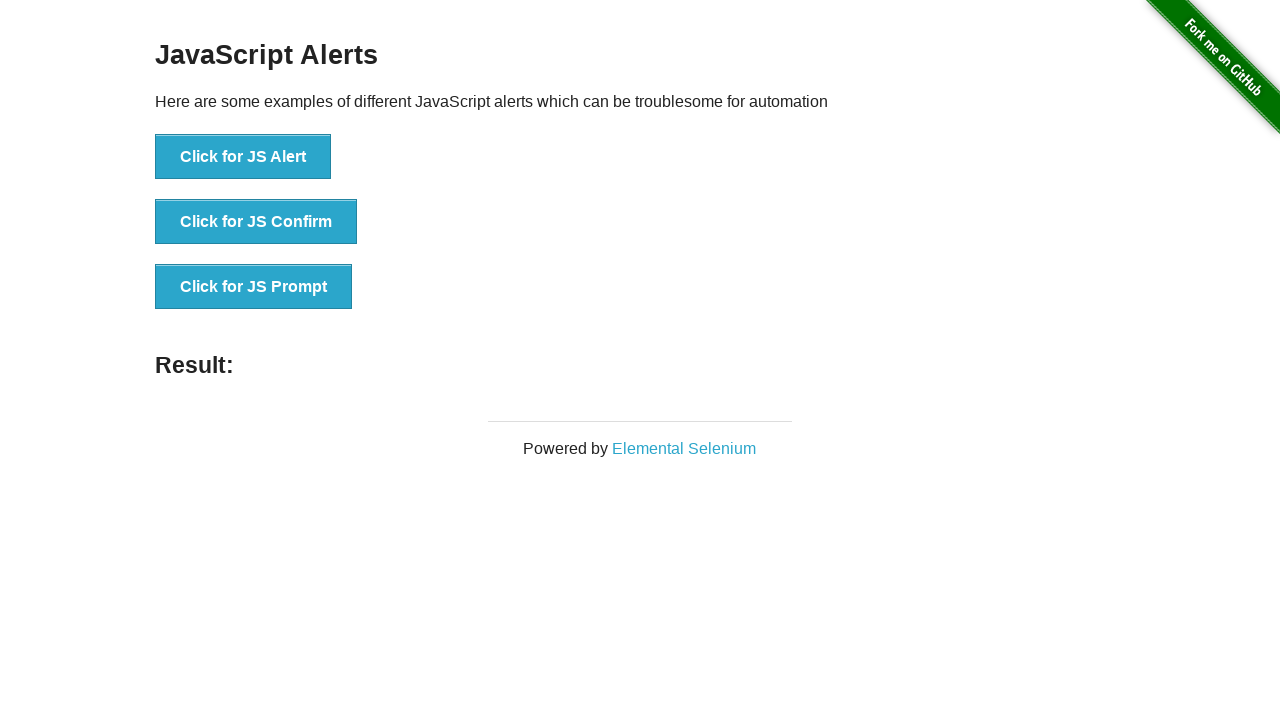

Clicked the JS Confirm button to trigger the confirmation dialog at (256, 222) on xpath=//button[text()='Click for JS Confirm']
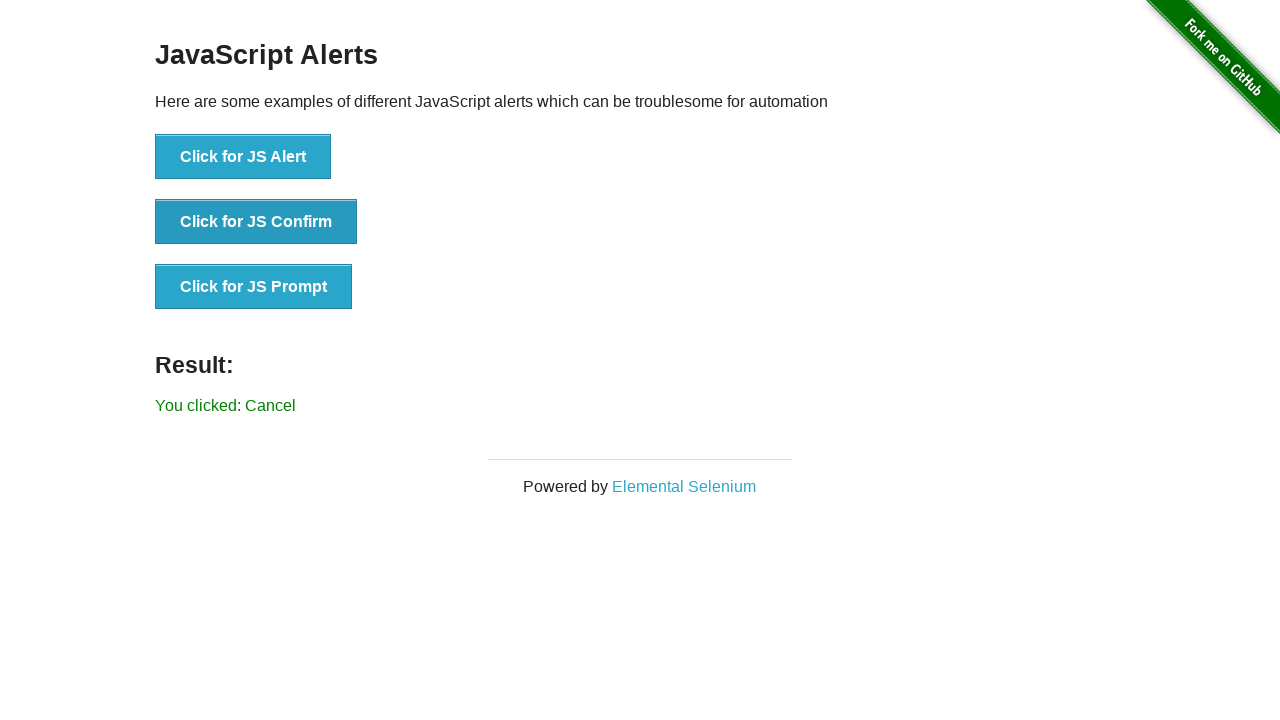

Set up dialog handler to dismiss confirmation dialogs
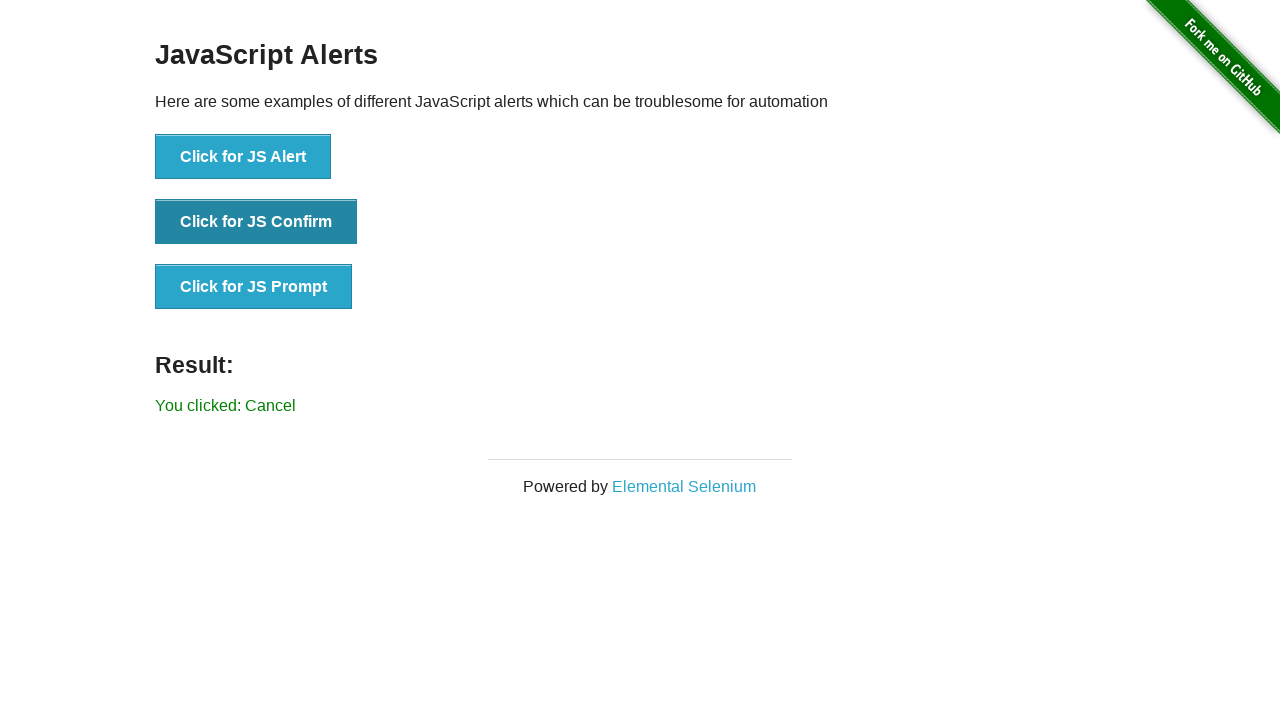

Clicked JS Confirm button again with dialog handler in place at (256, 222) on xpath=//button[text()='Click for JS Confirm']
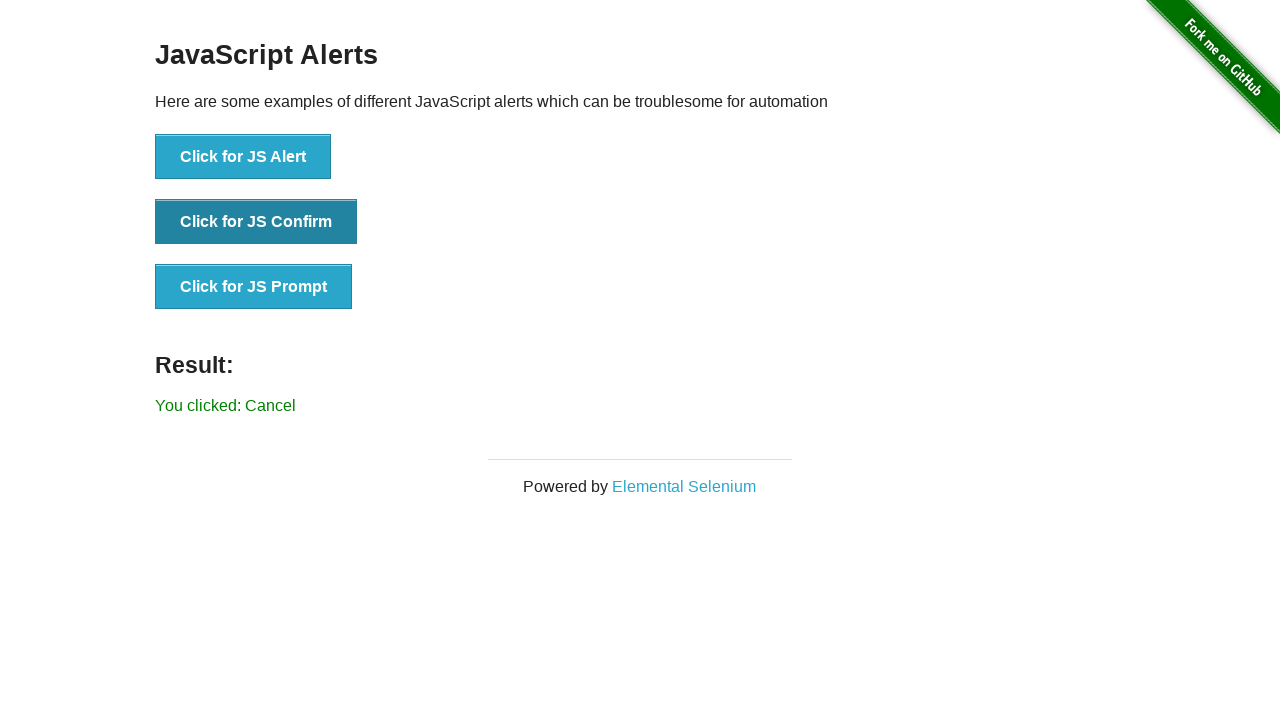

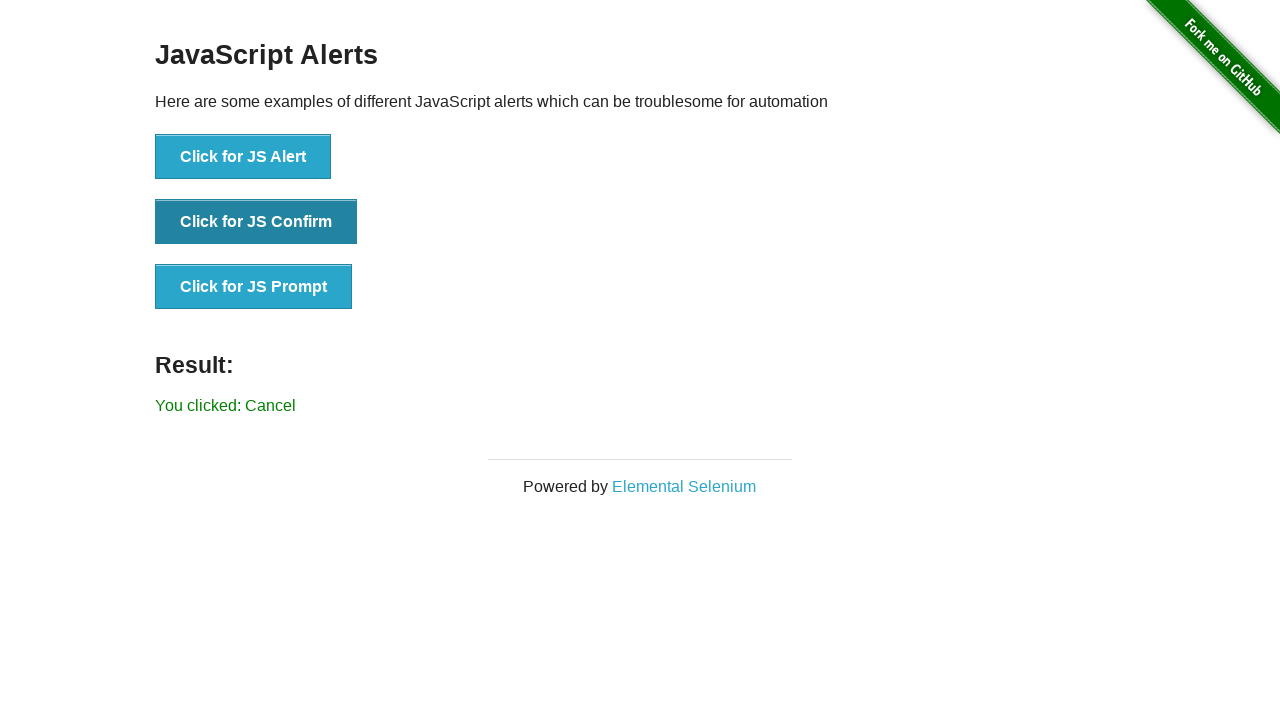